Tests dynamic content loading by clicking a button and waiting for hidden text to appear

Starting URL: https://the-internet.herokuapp.com/dynamic_loading/1

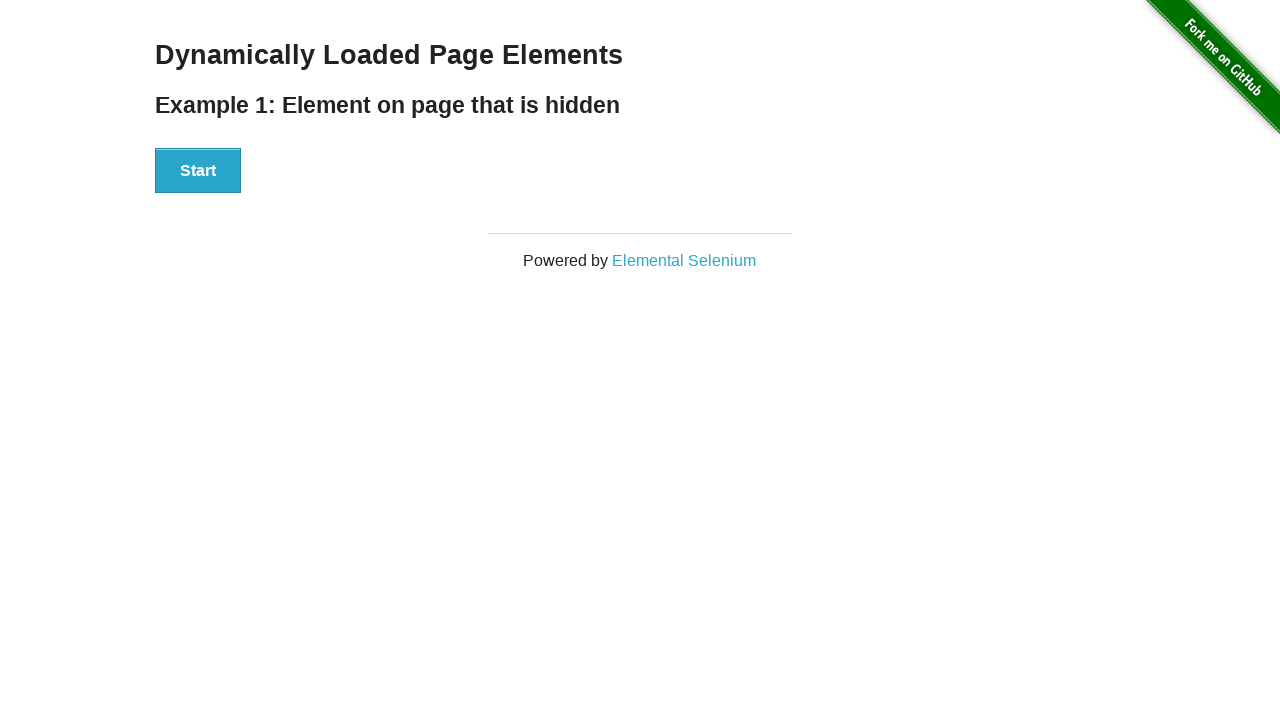

Navigated to dynamic loading test page
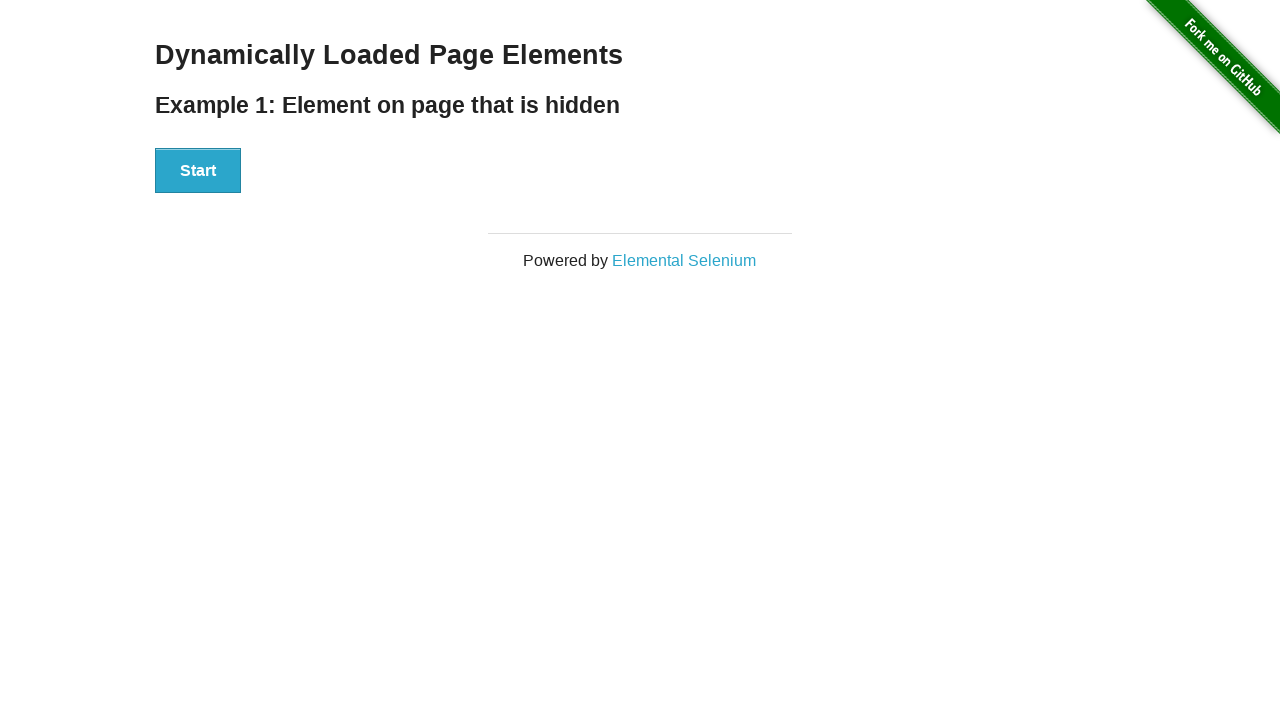

Clicked Start button to trigger dynamic content loading at (198, 171) on xpath=//button[contains(text(),'Start')]
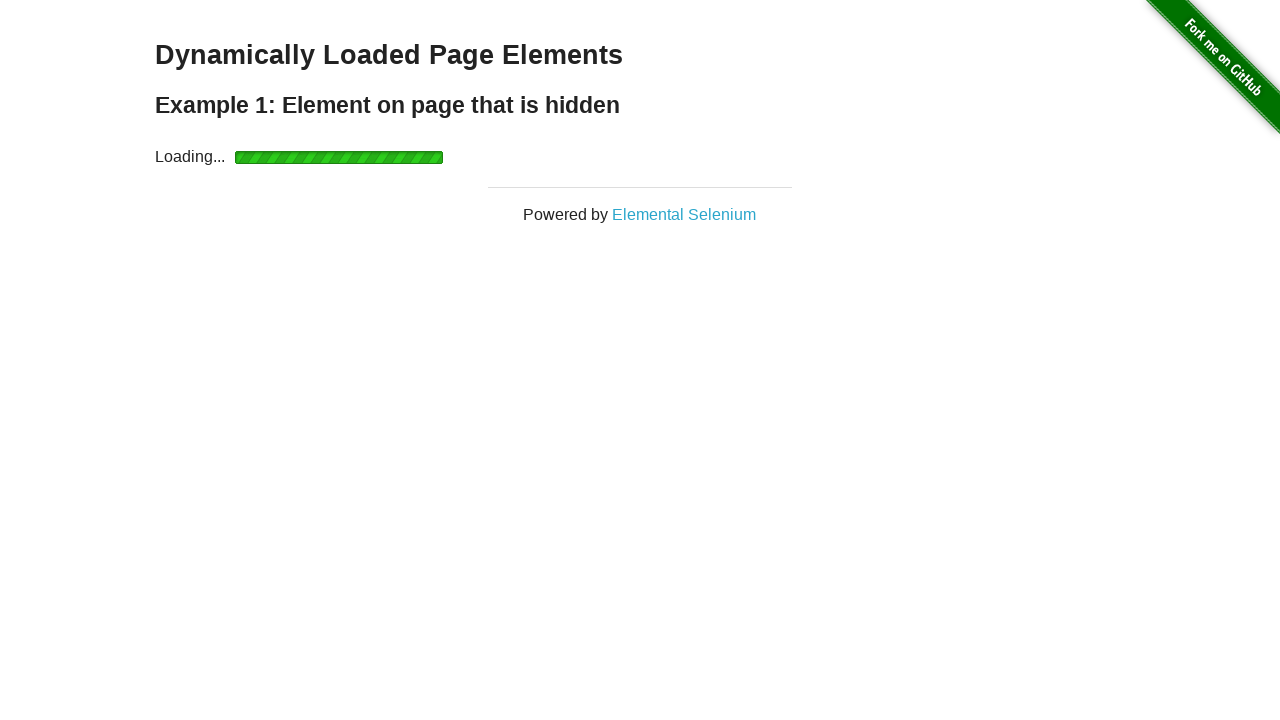

Hidden text 'Hello World!' appeared and became visible
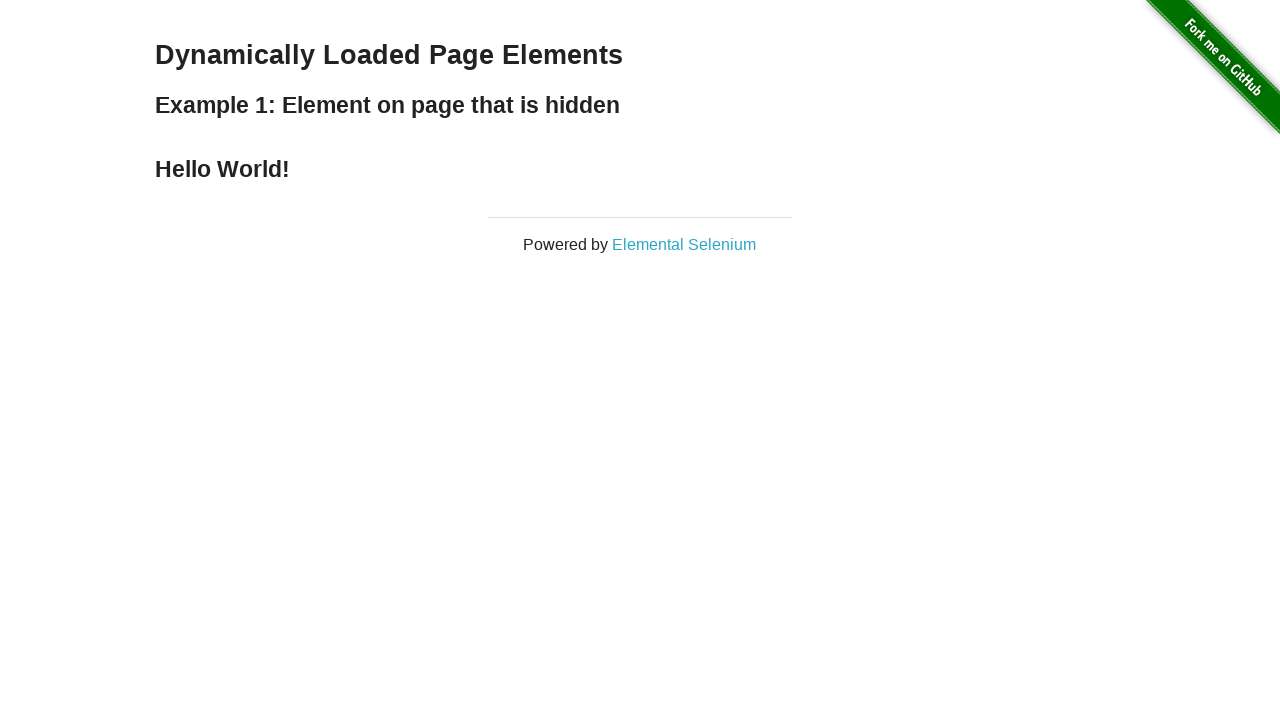

Located the 'Hello World!' element
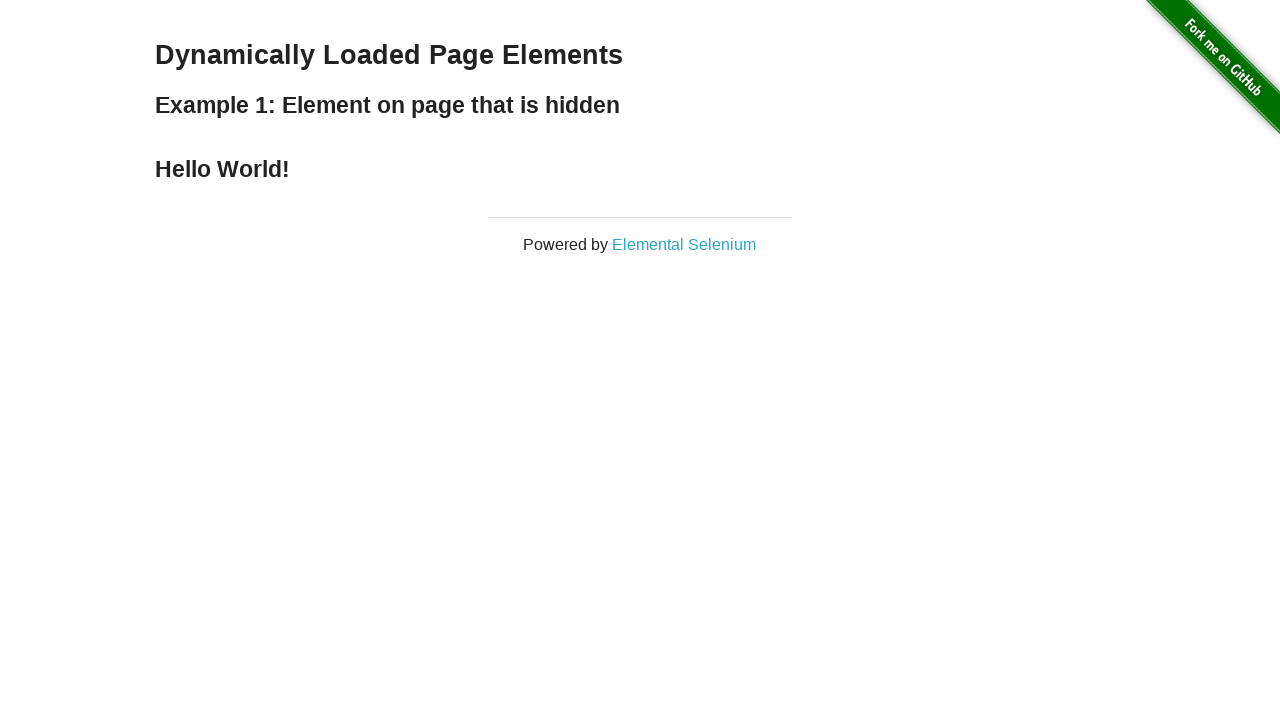

Verified text content: Hello World!
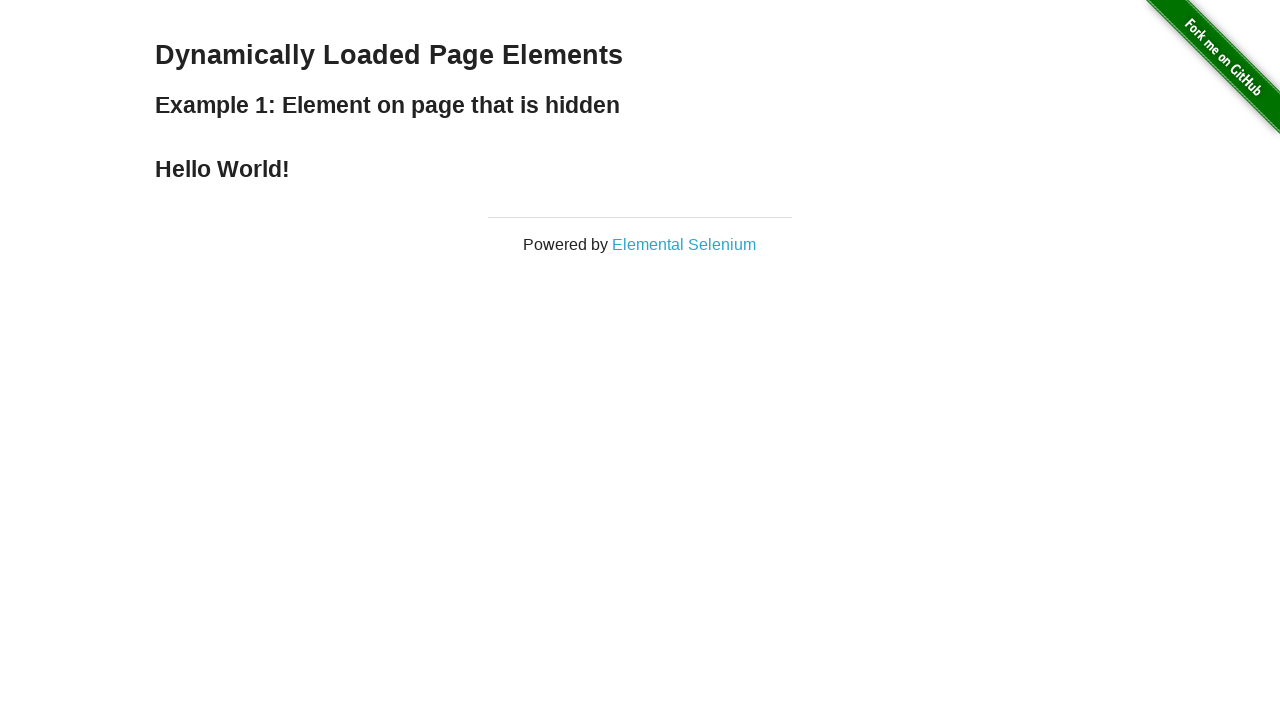

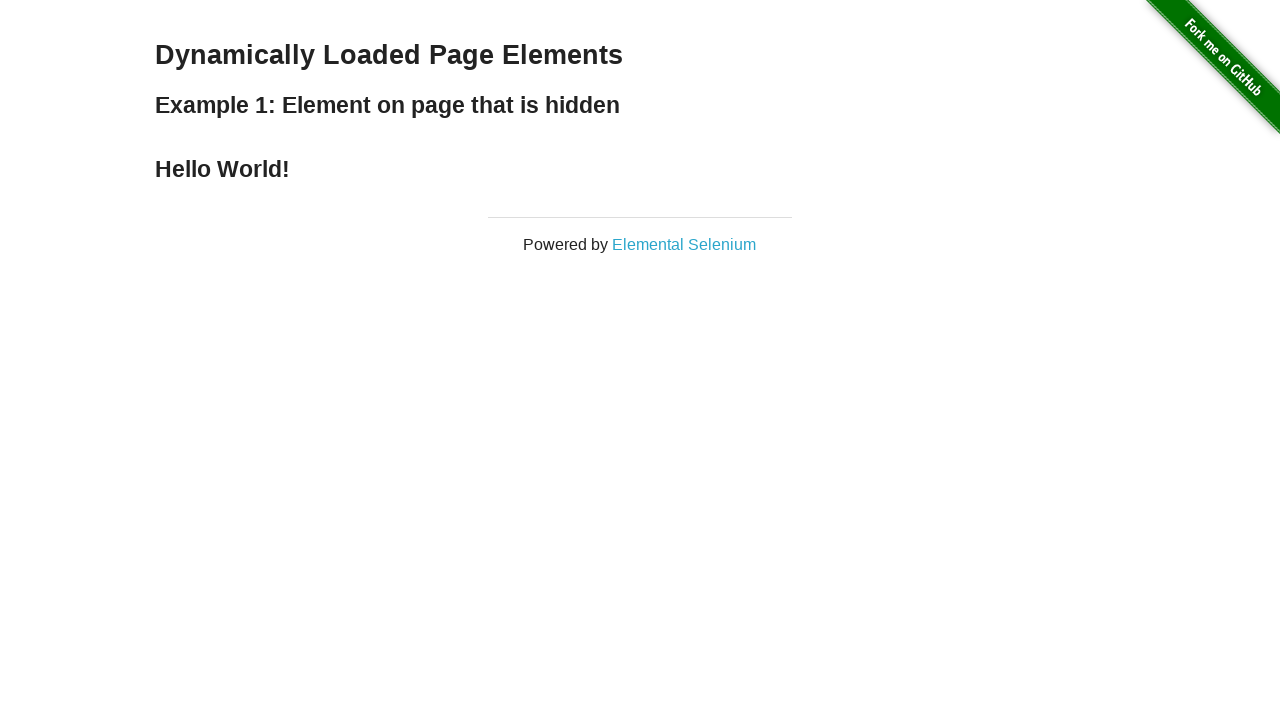